Tests that clicking the alert button changes its ID attribute

Starting URL: http://the-internet.herokuapp.com/challenging_dom

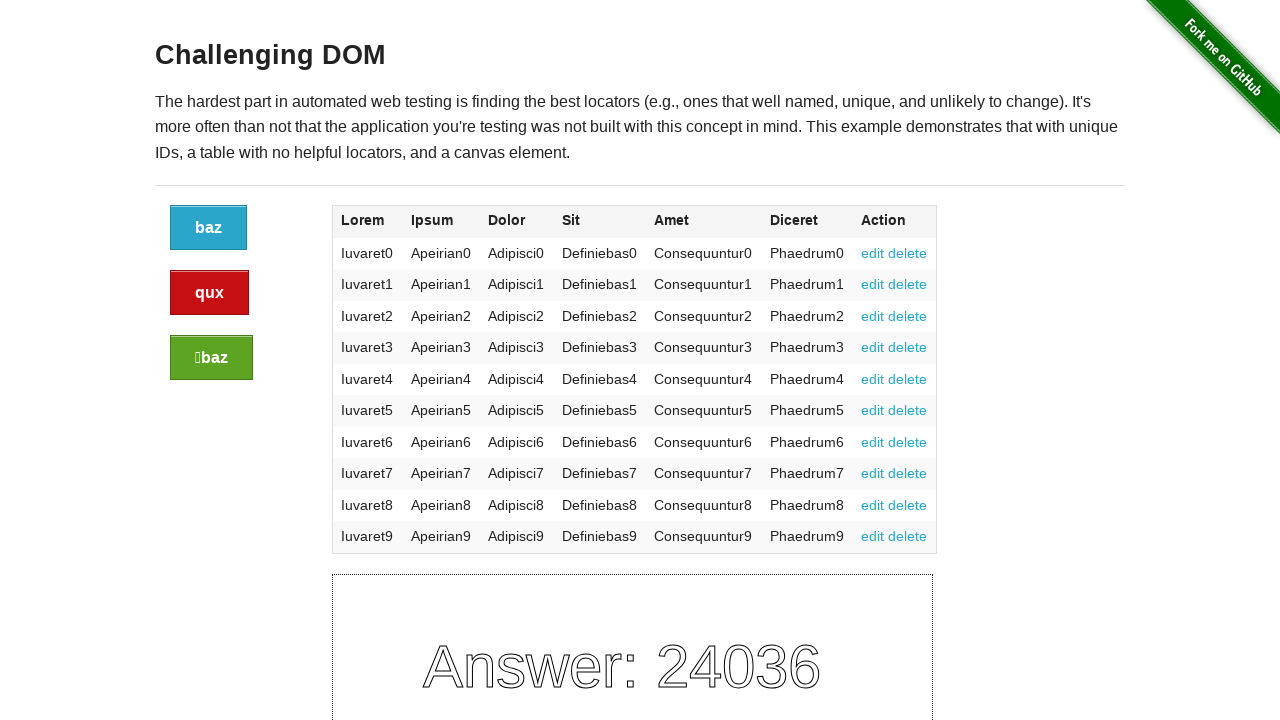

Located alert button element
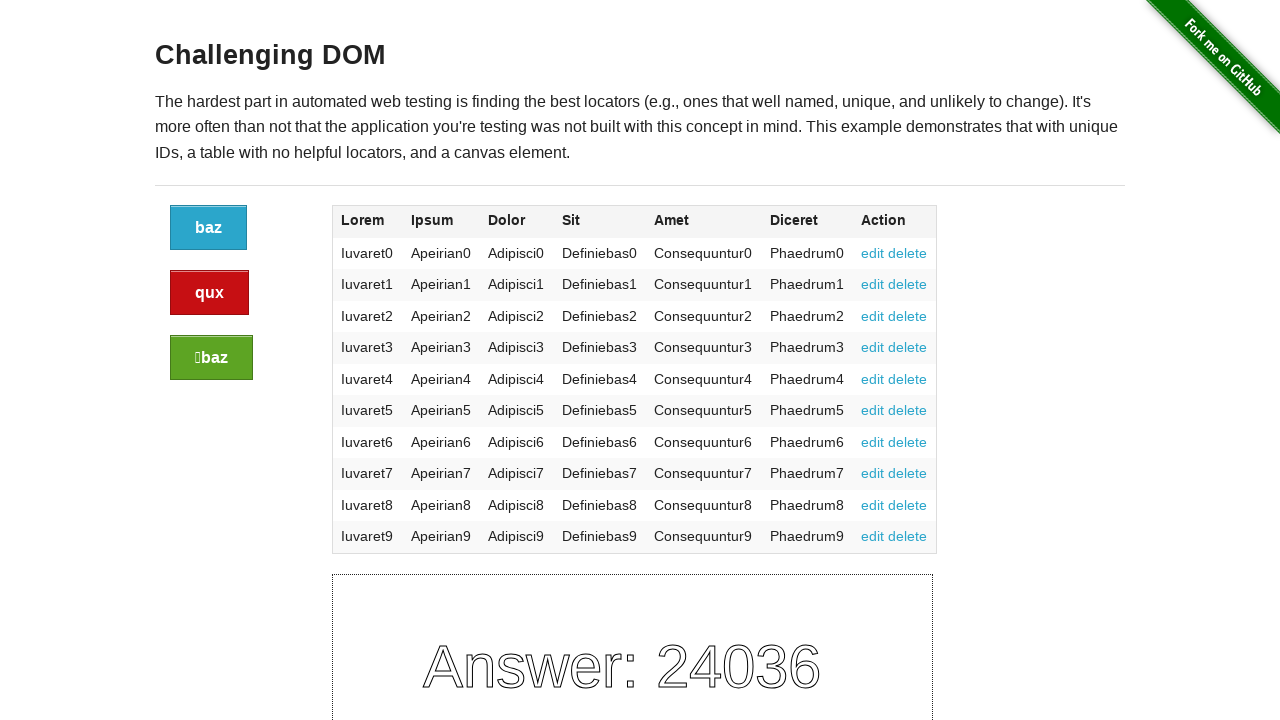

Retrieved initial button ID: bc6eea30-f75e-013e-a49d-62bb34ff9fd4
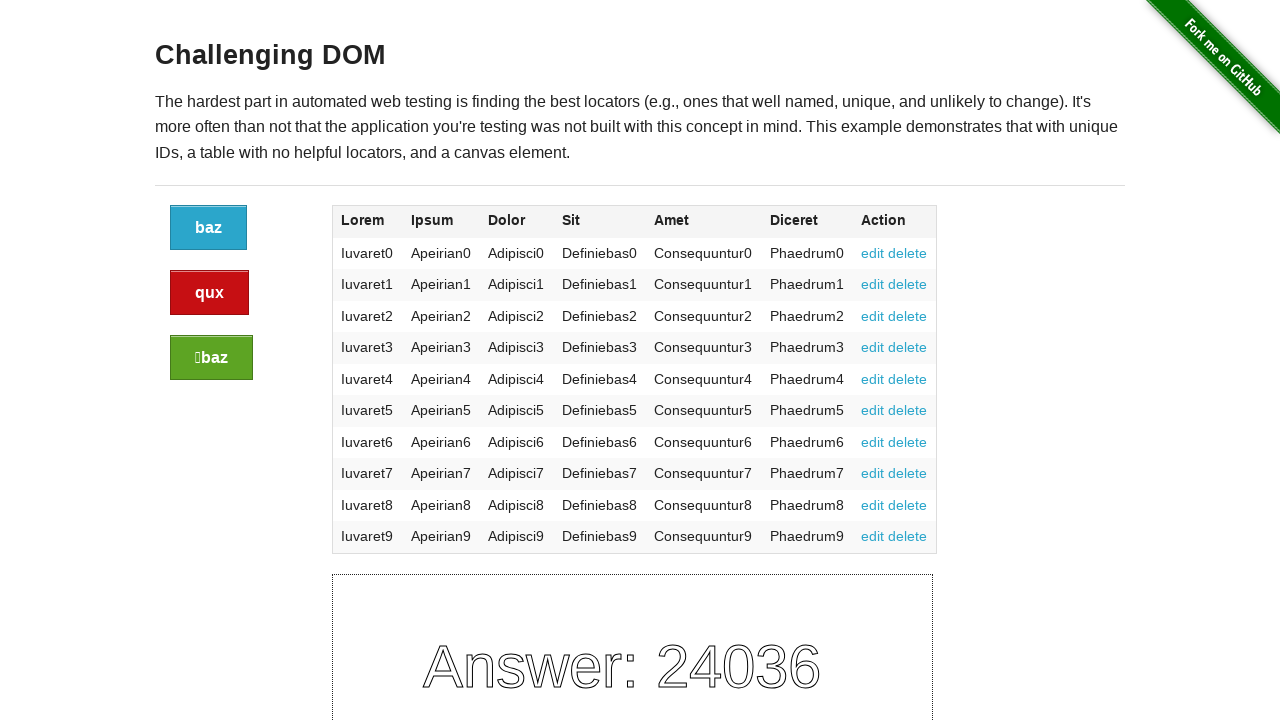

Clicked alert button at (210, 293) on xpath=//div[@class="large-2 columns"]/a[@class="button alert"]
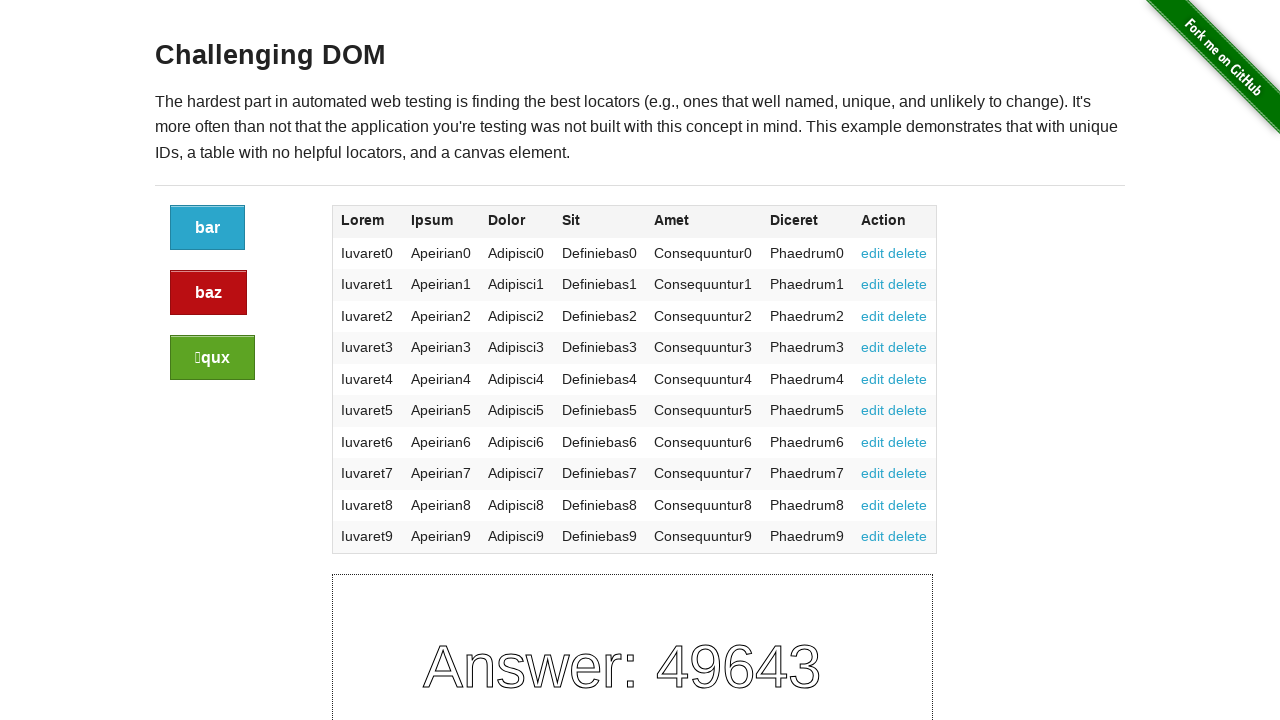

Located alert button element again after click
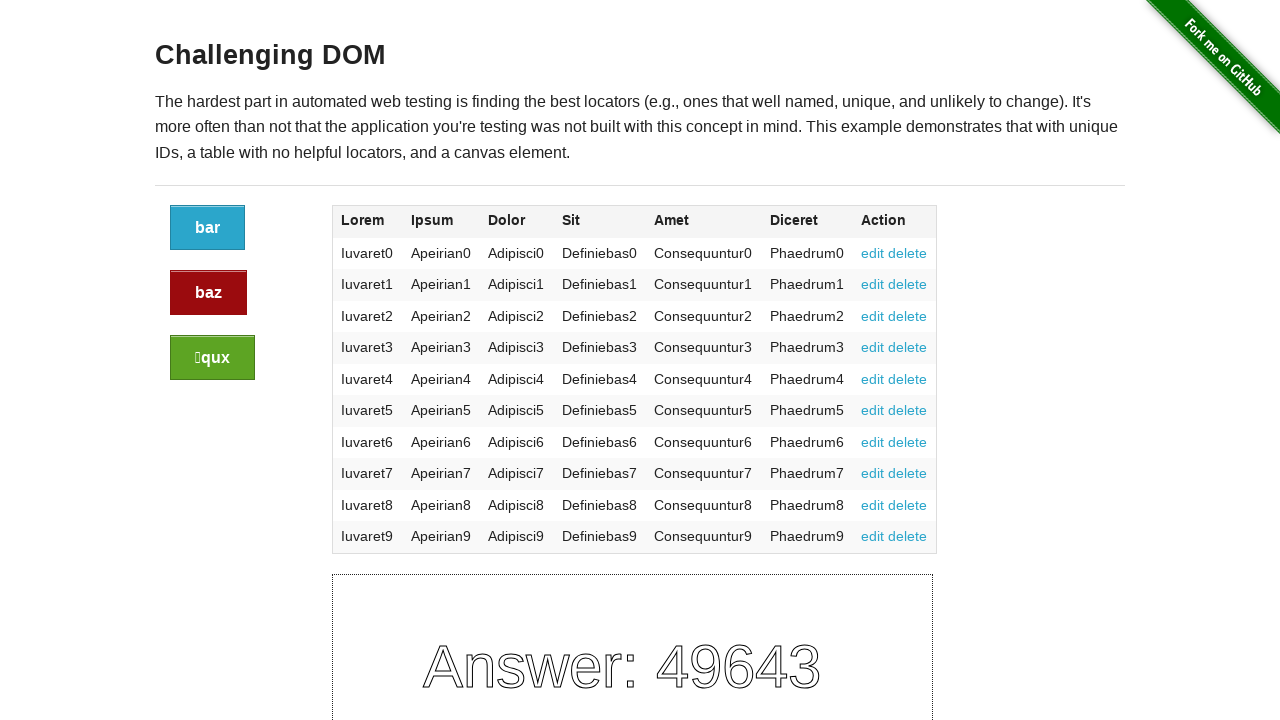

Verified button ID changed after click
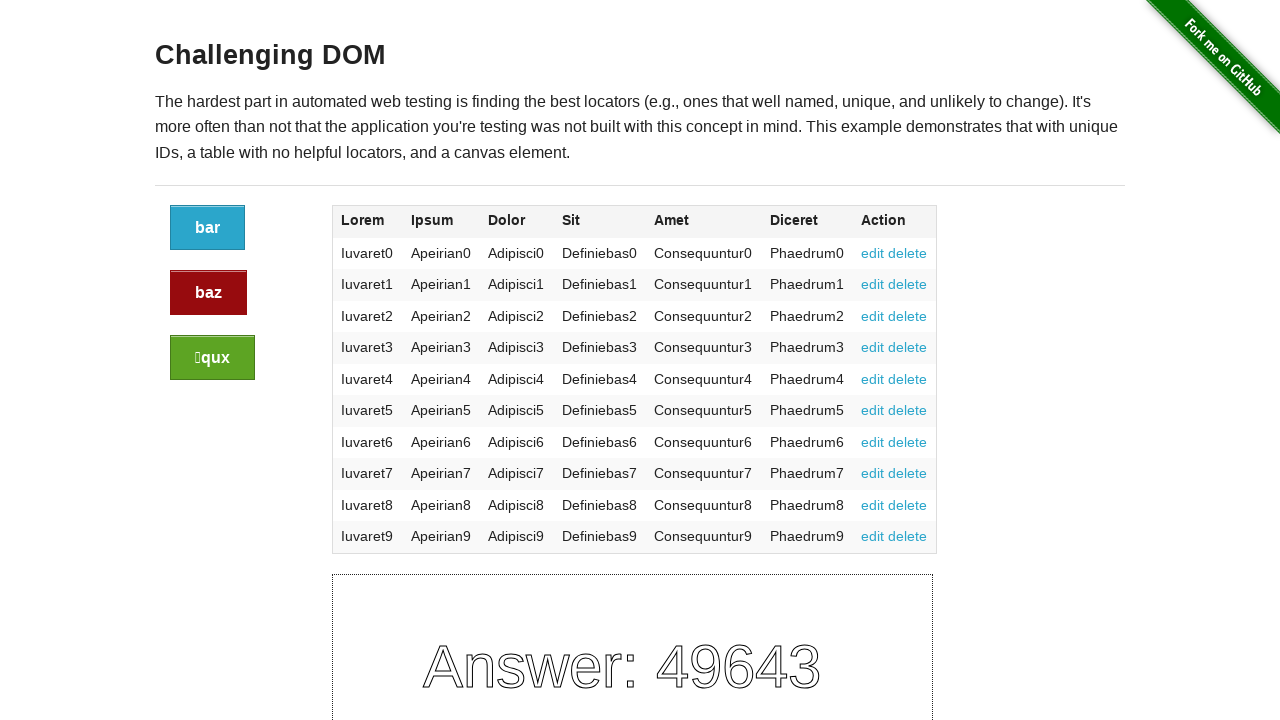

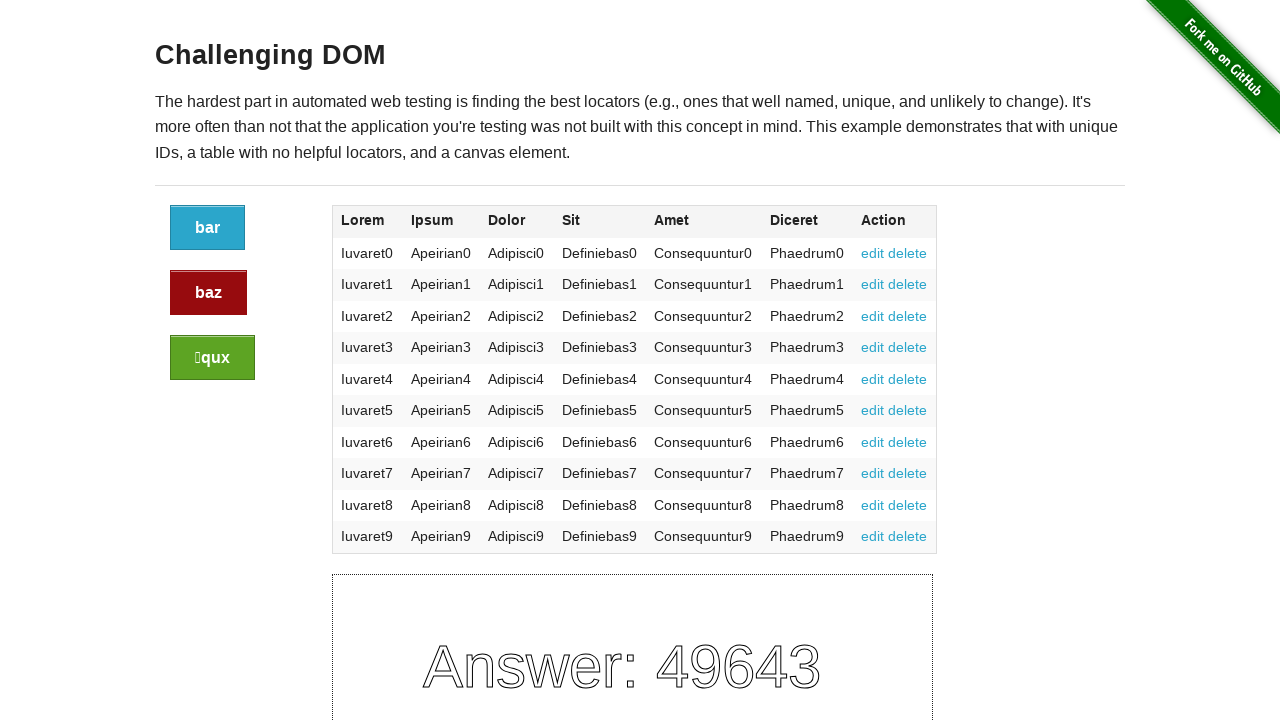